Tests tooltip functionality by hovering over currency and language buttons to display their tooltips

Starting URL: https://www.booking.com/

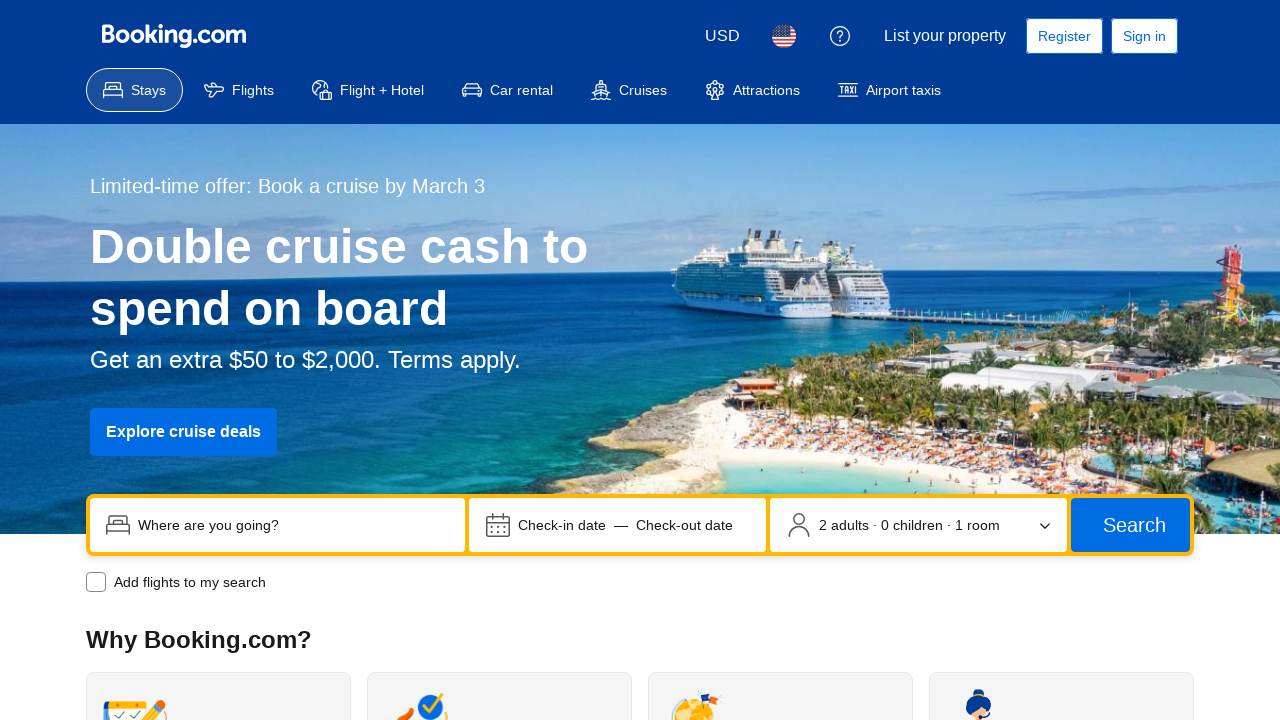

Currency picker button loaded in header on xpath=//*[@aria-label='Скрыть меню входа в аккаунт.']
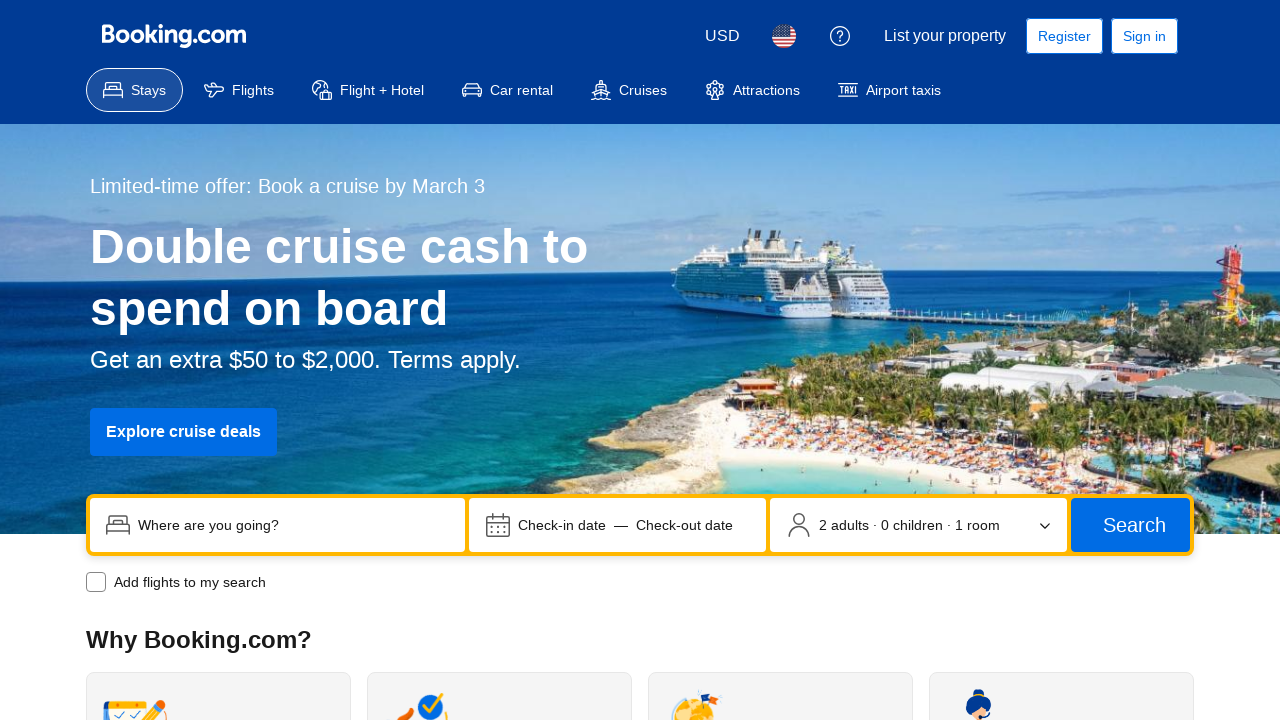

Hovered over currency button to display tooltip at (722, 36) on xpath=//button[@data-testid='header-currency-picker-trigger']
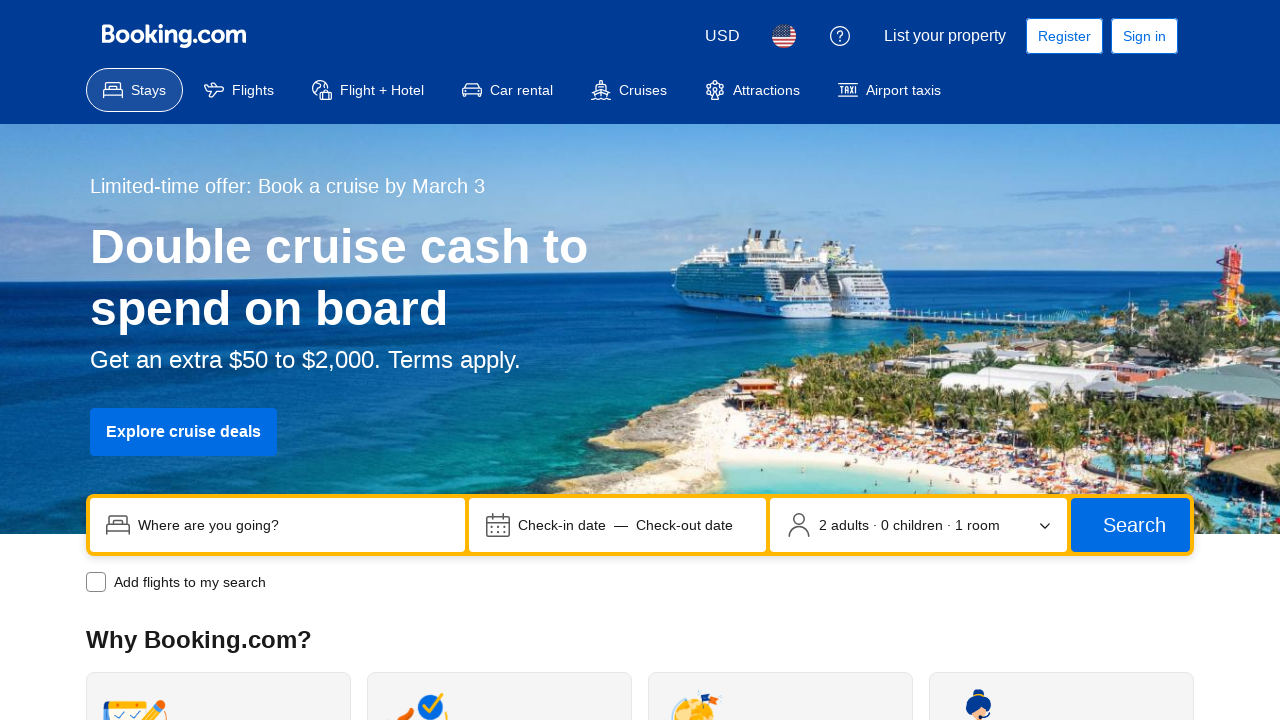

Hovered over language button to display tooltip at (784, 36) on xpath=//button[@data-testid='header-language-picker-trigger']
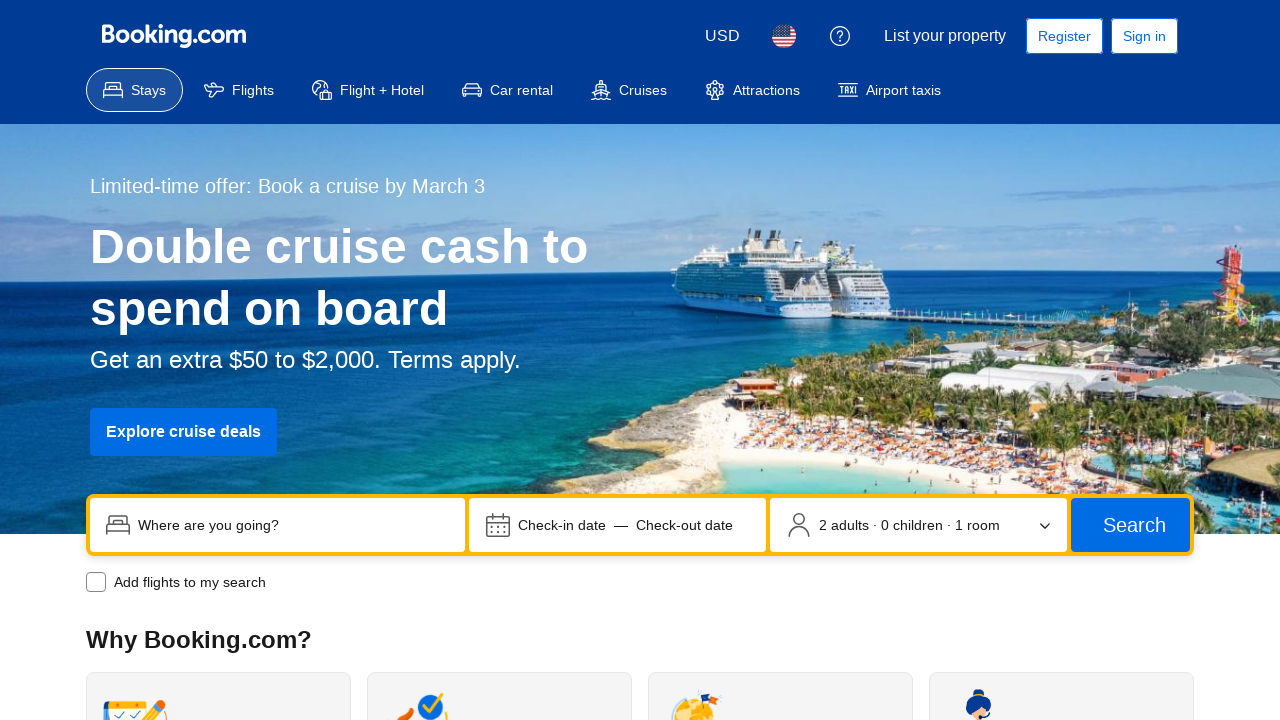

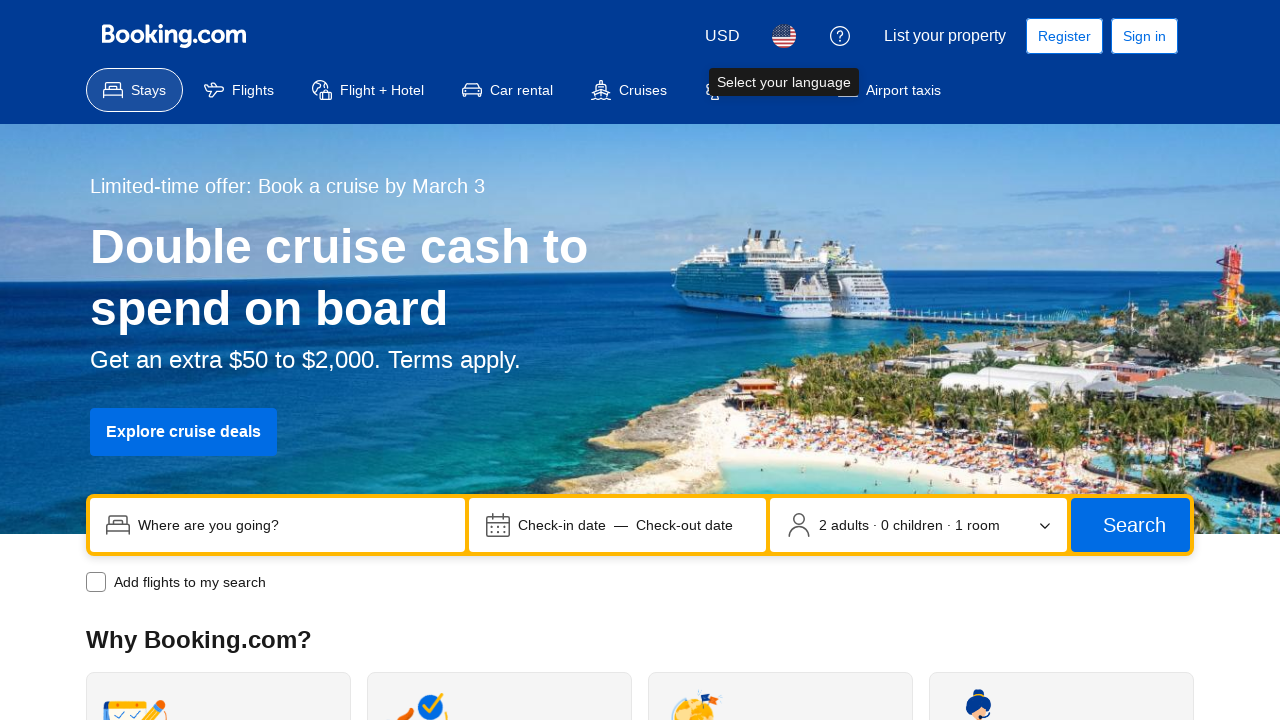